Navigates to credit card products section by clicking through menu options and gets the new URL

Starting URL: https://www.discover.com/

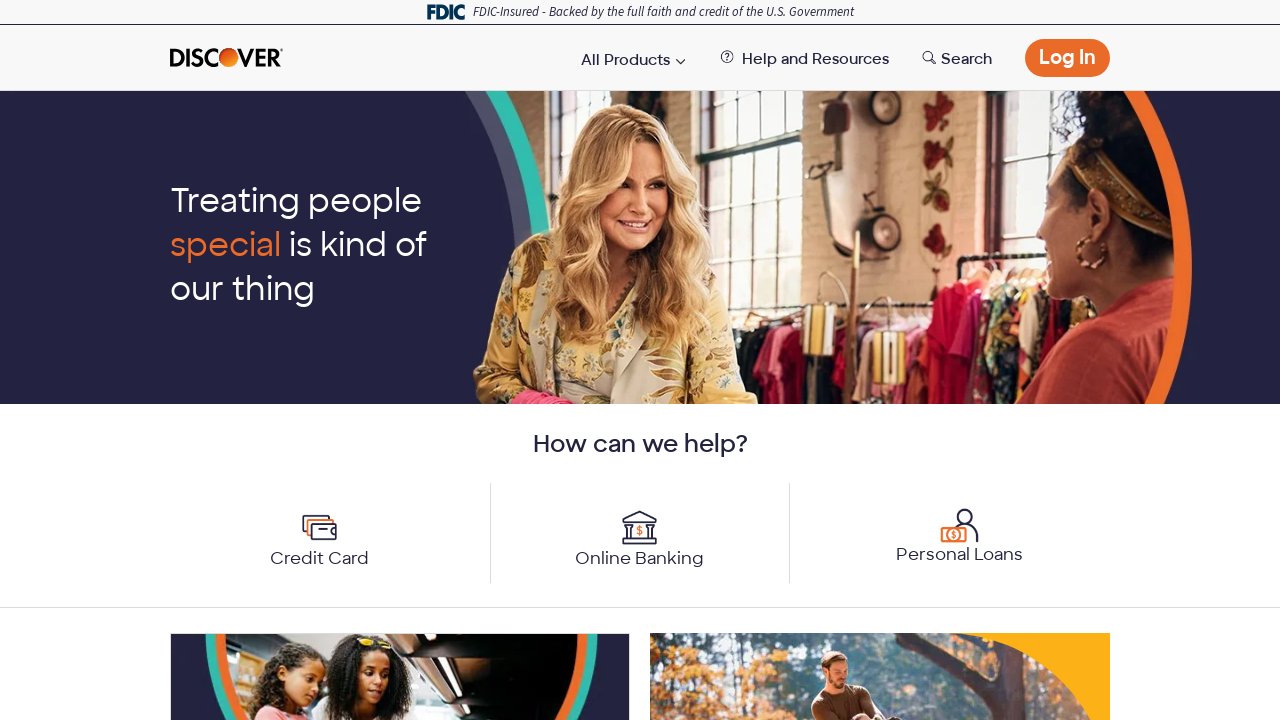

Clicked on 'All Products' menu item at (626, 60) on span:text('All Products')
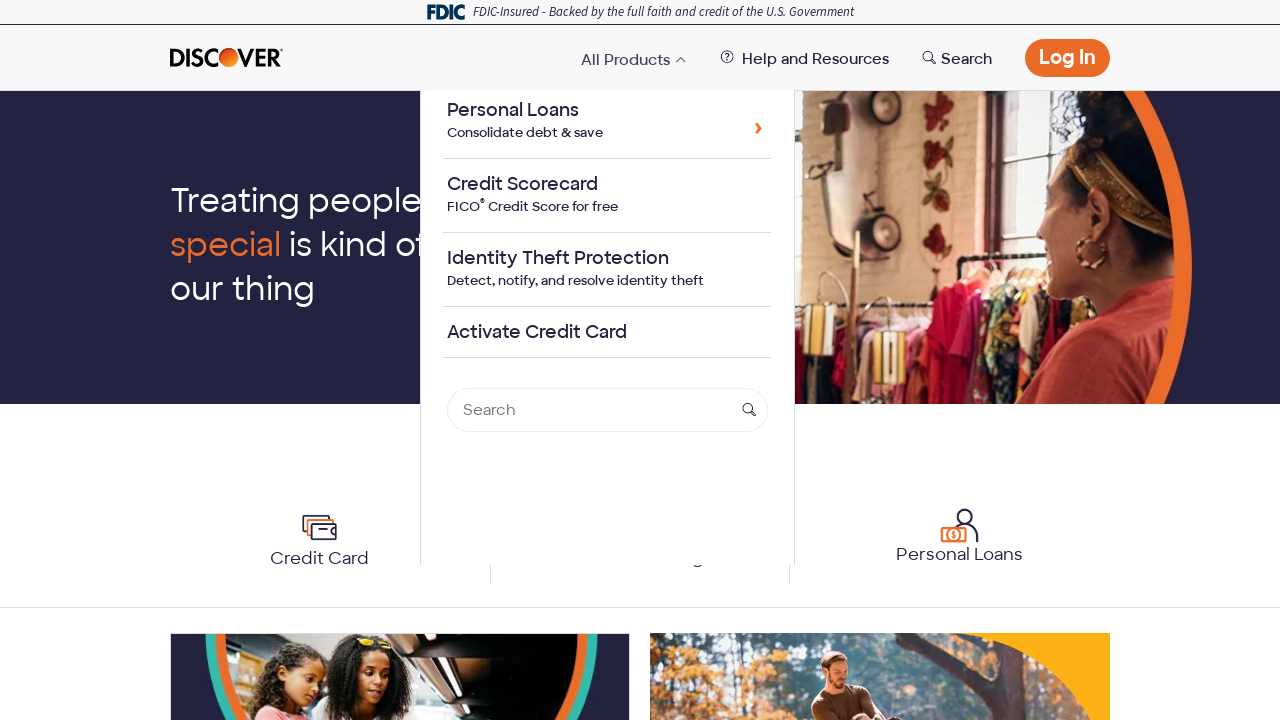

Waited for menu to expand
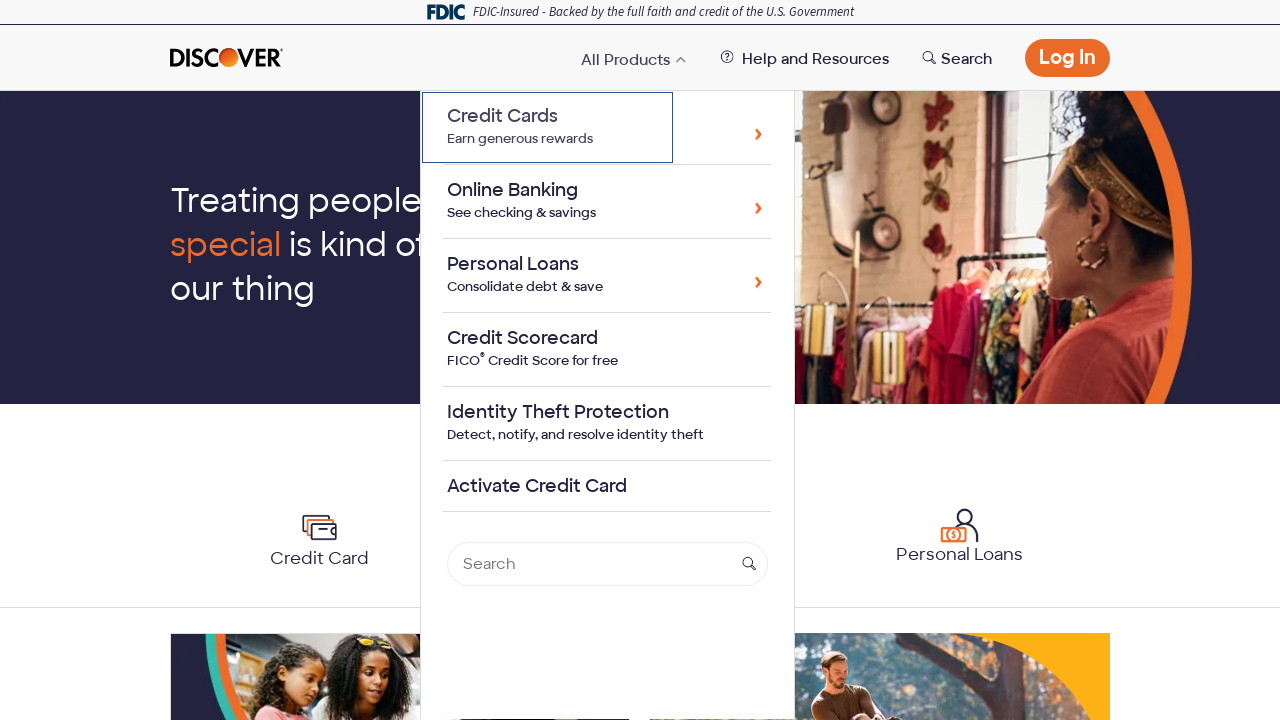

Clicked on credit card products link at (548, 128) on a#expand_menu_label.new_cc_link
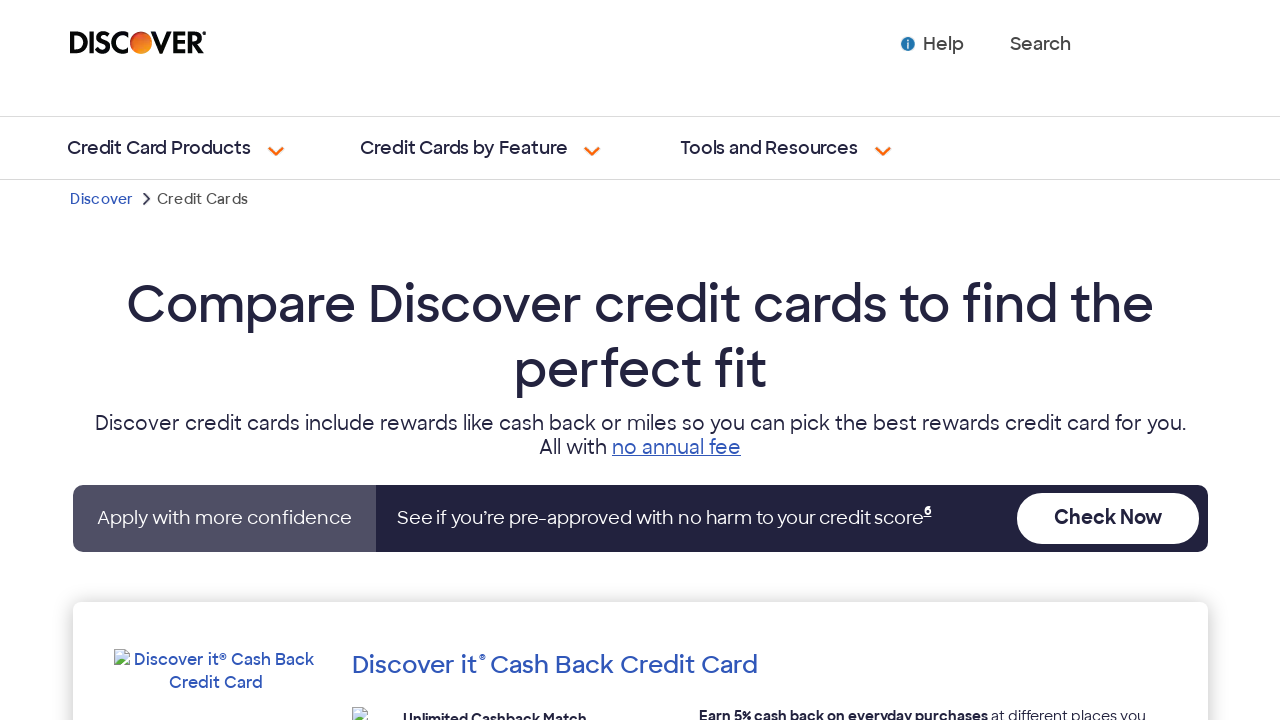

Waited for navigation to complete
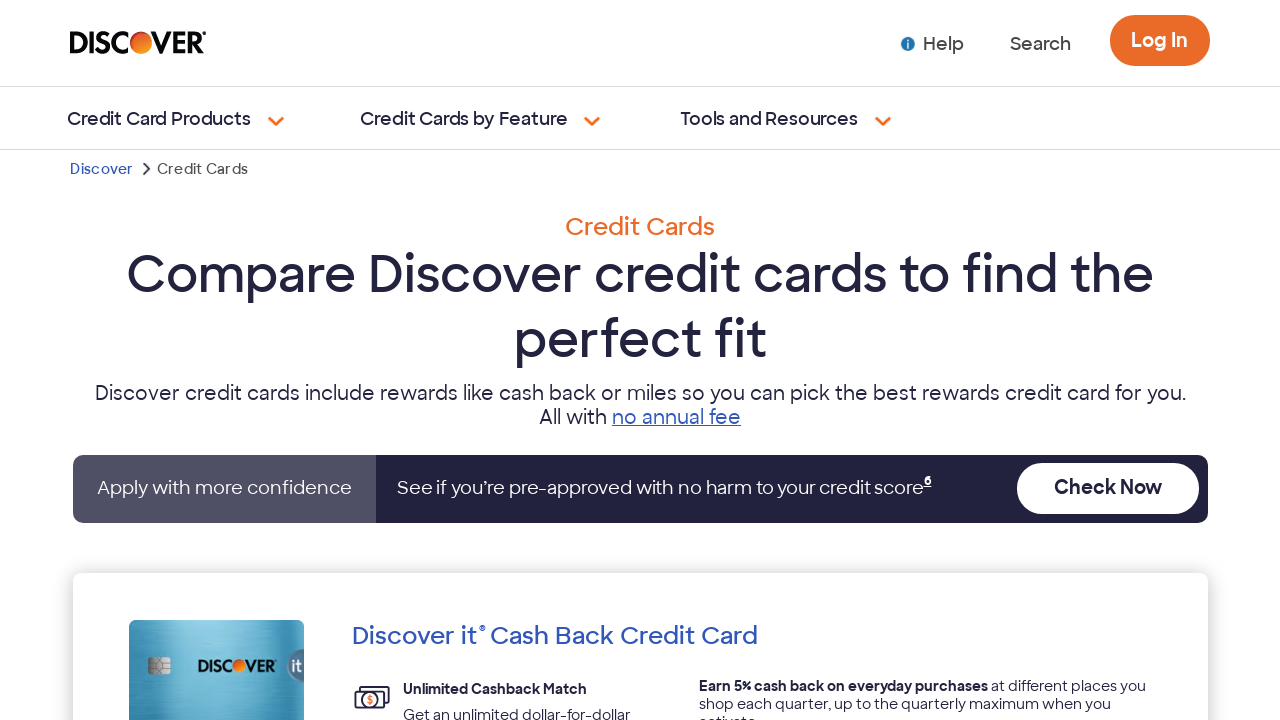

Retrieved current URL: https://www.discover.com/credit-cards/?ICMPGN=ACQ_HNAV_ALL_HDR_CREDIT_CARDS
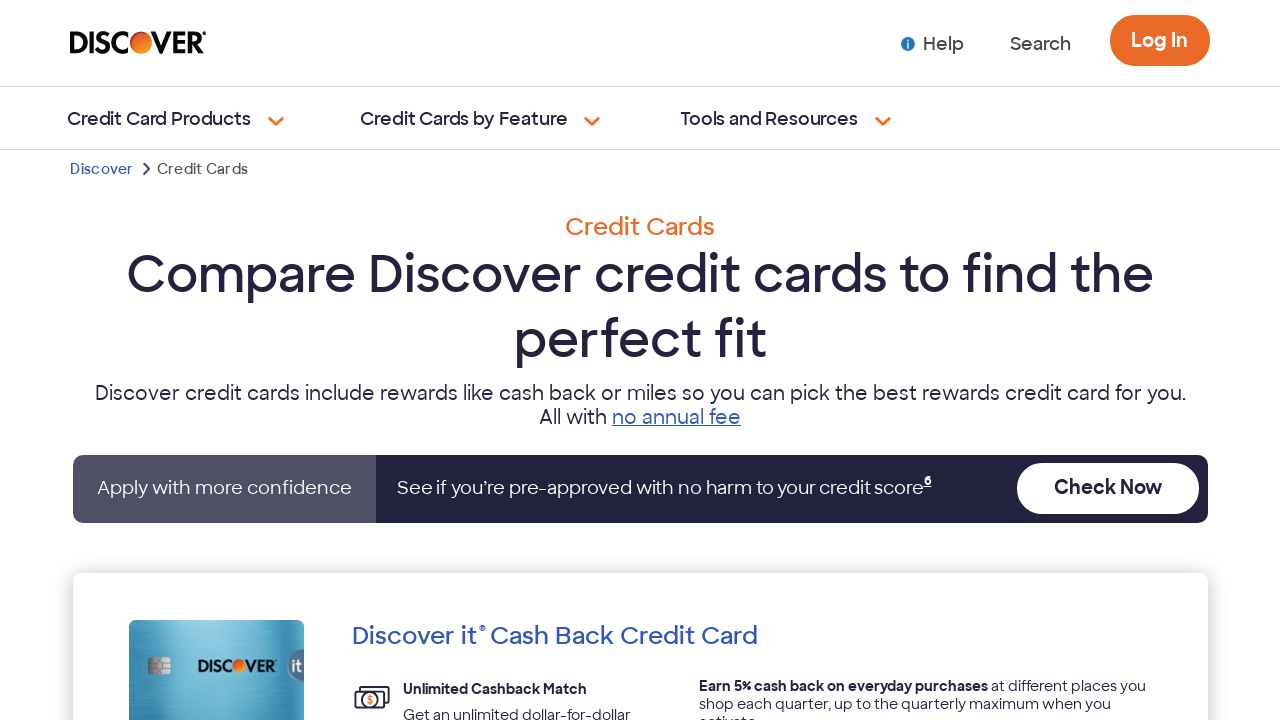

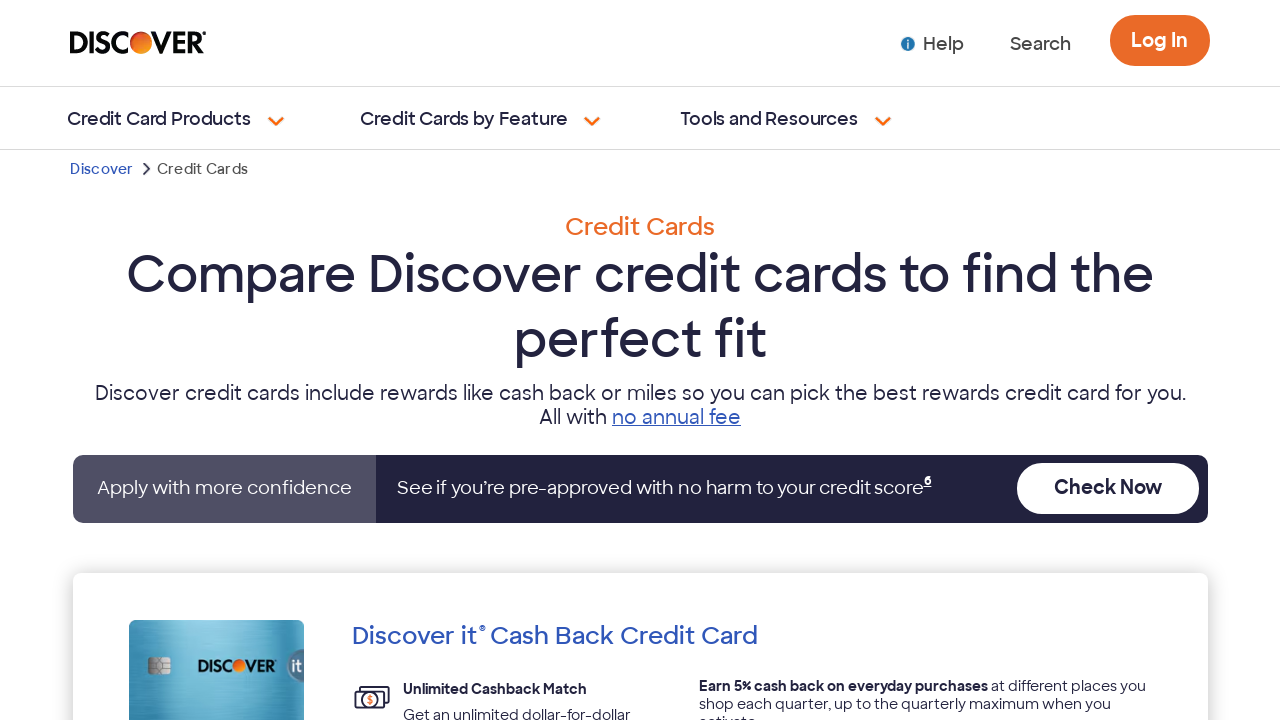